Navigates to example 2 and verifies the subheading text

Starting URL: https://the-internet.herokuapp.com/dynamic_loading

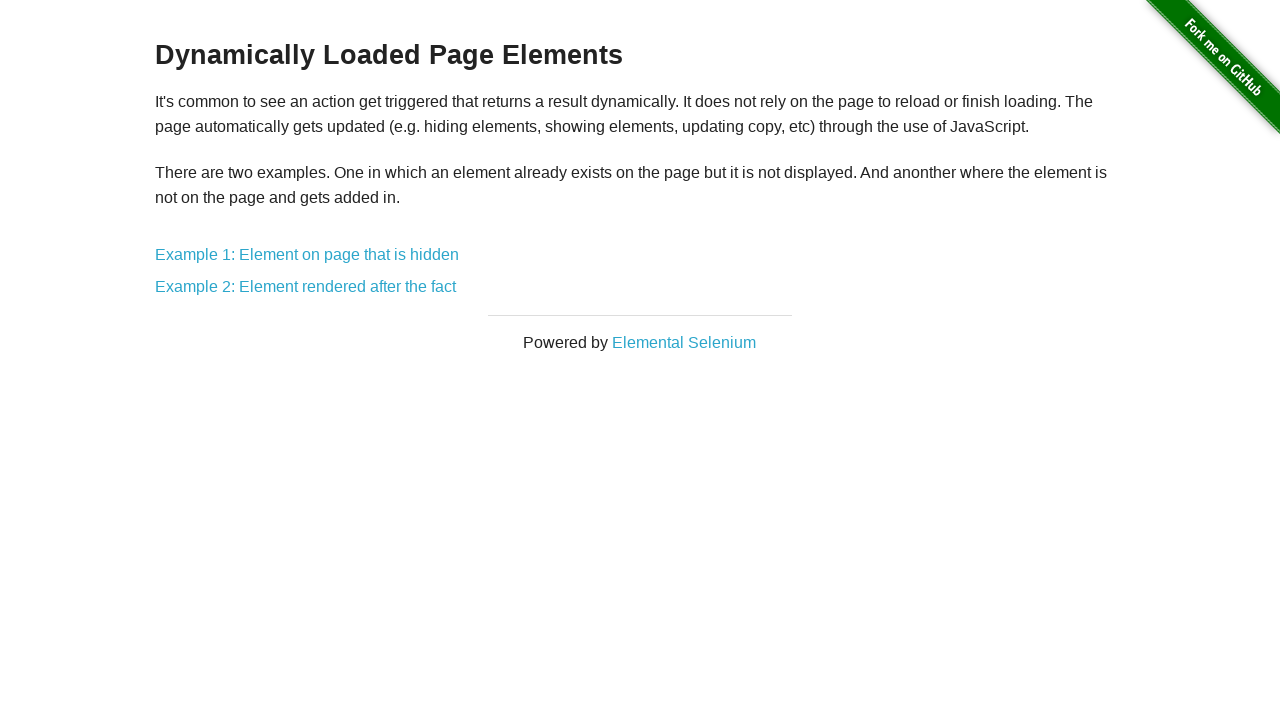

Clicked on example 2 link at (306, 287) on a[href='/dynamic_loading/2']
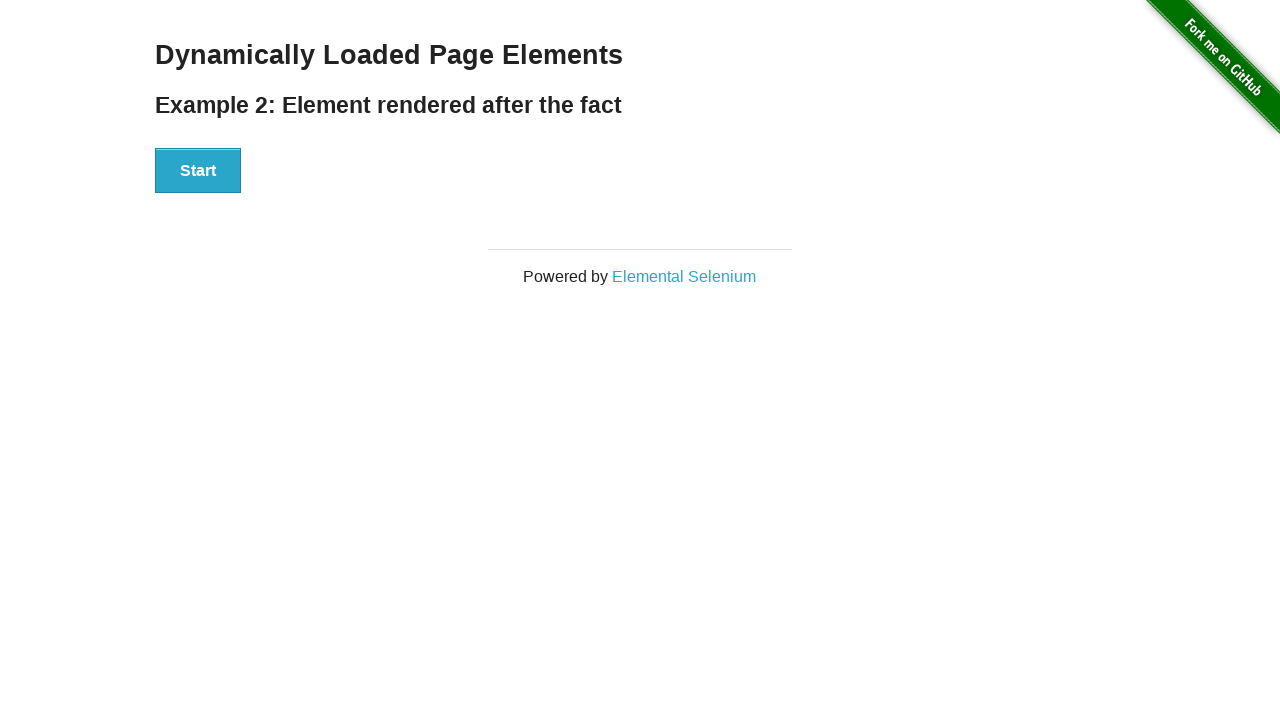

Located subheading element
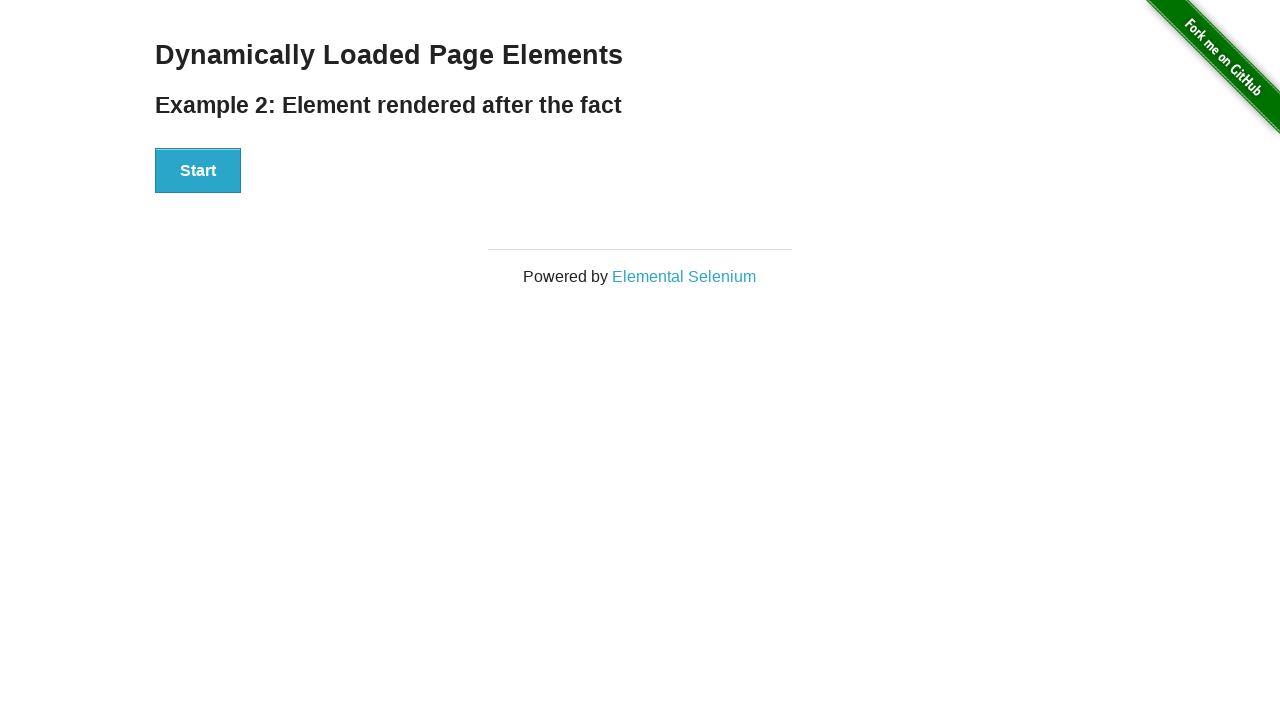

Verified subheading text matches 'Example 2: Element rendered after the fact'
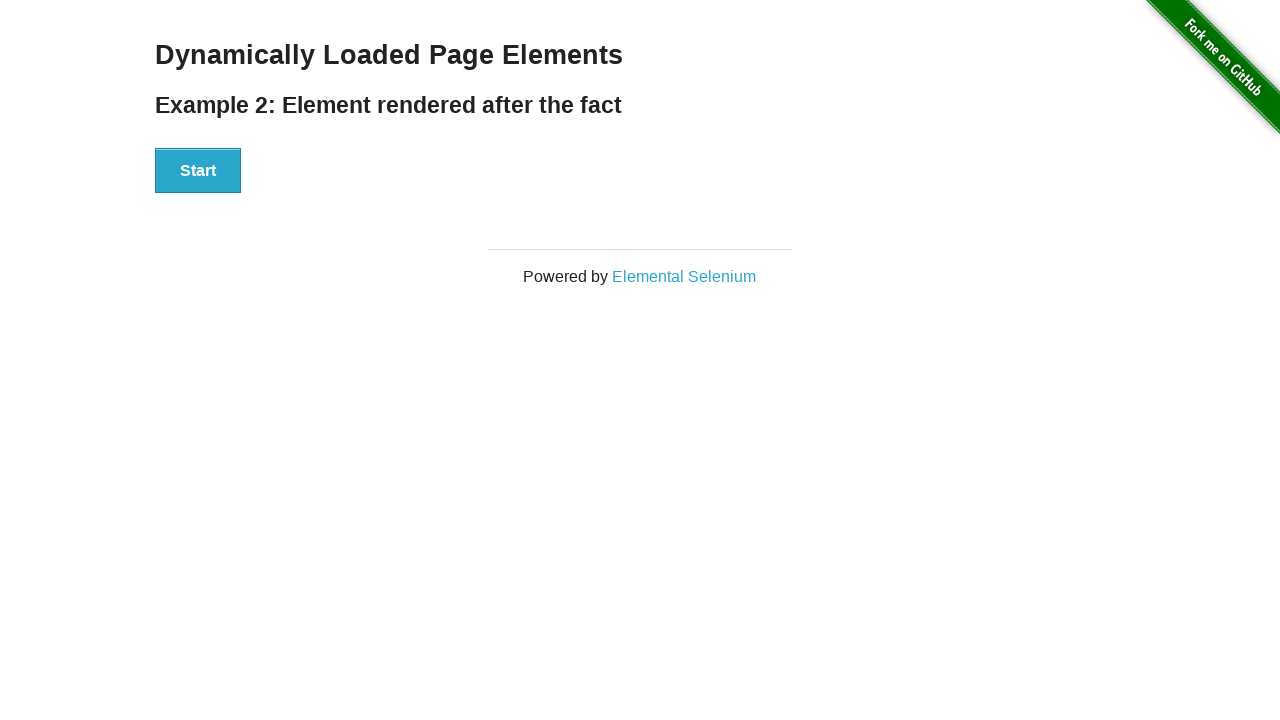

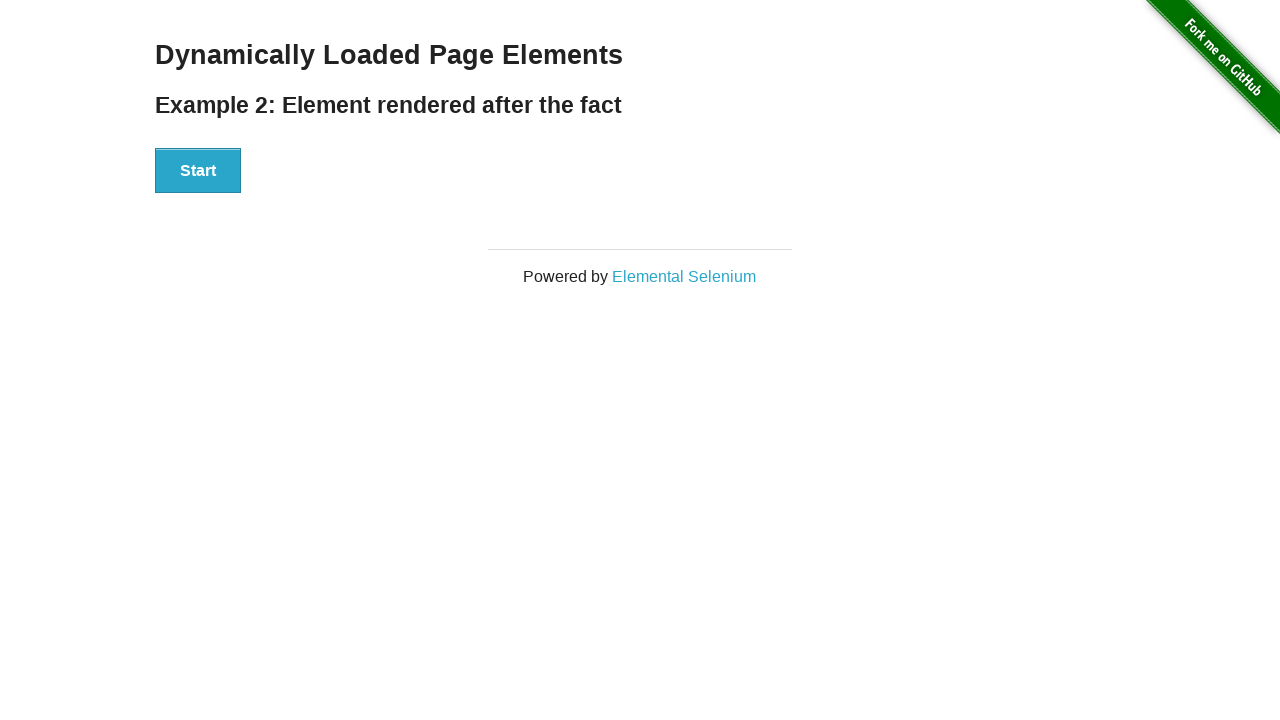